Navigates to GeeksForGeeks homepage and clicks on a link containing "Java" in its text using partial link text matching

Starting URL: https://www.geeksforgeeks.org/

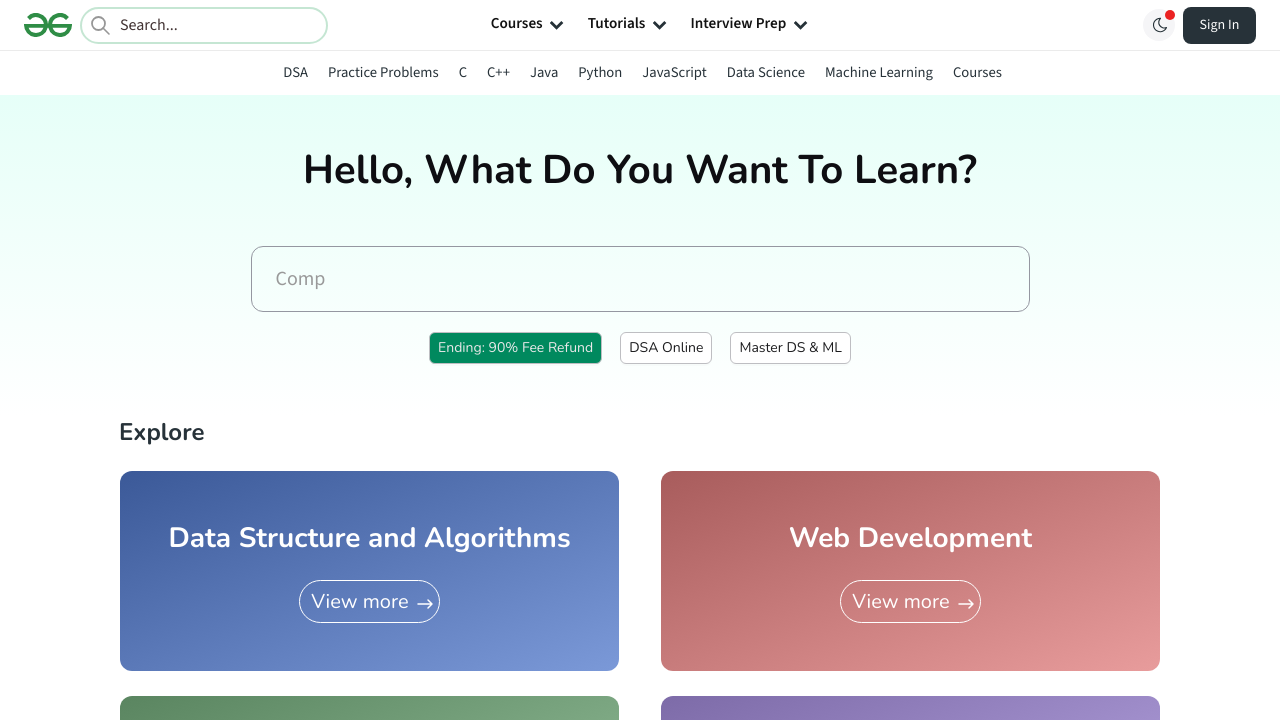

GeeksForGeeks homepage loaded (domcontentloaded)
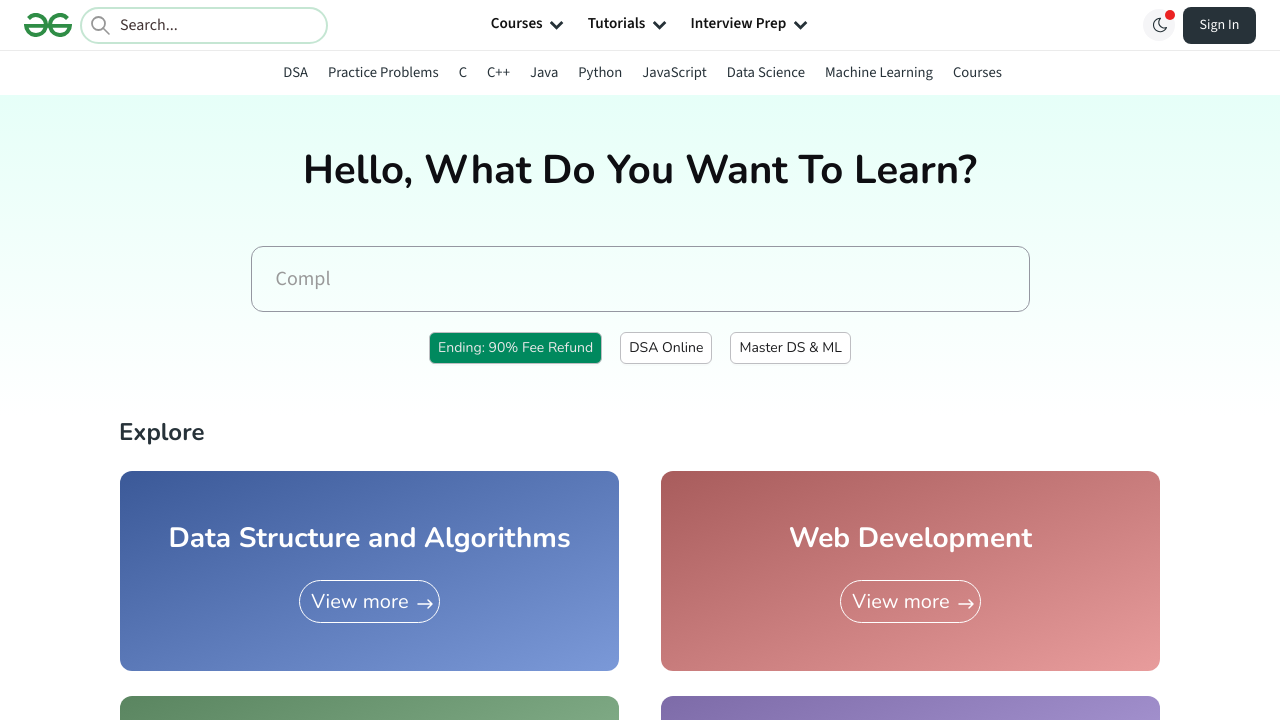

Clicked on link containing 'Java' text (case-insensitive partial match) at (544, 72) on a:text-matches('Java', 'i')
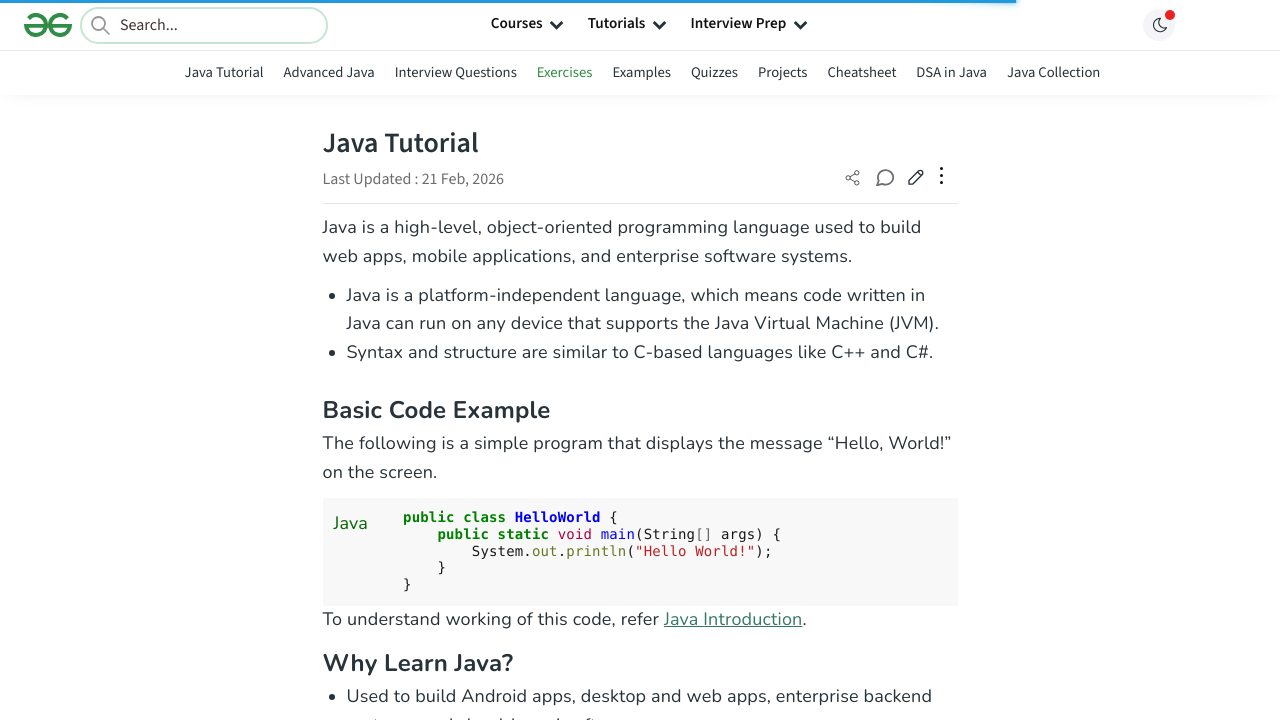

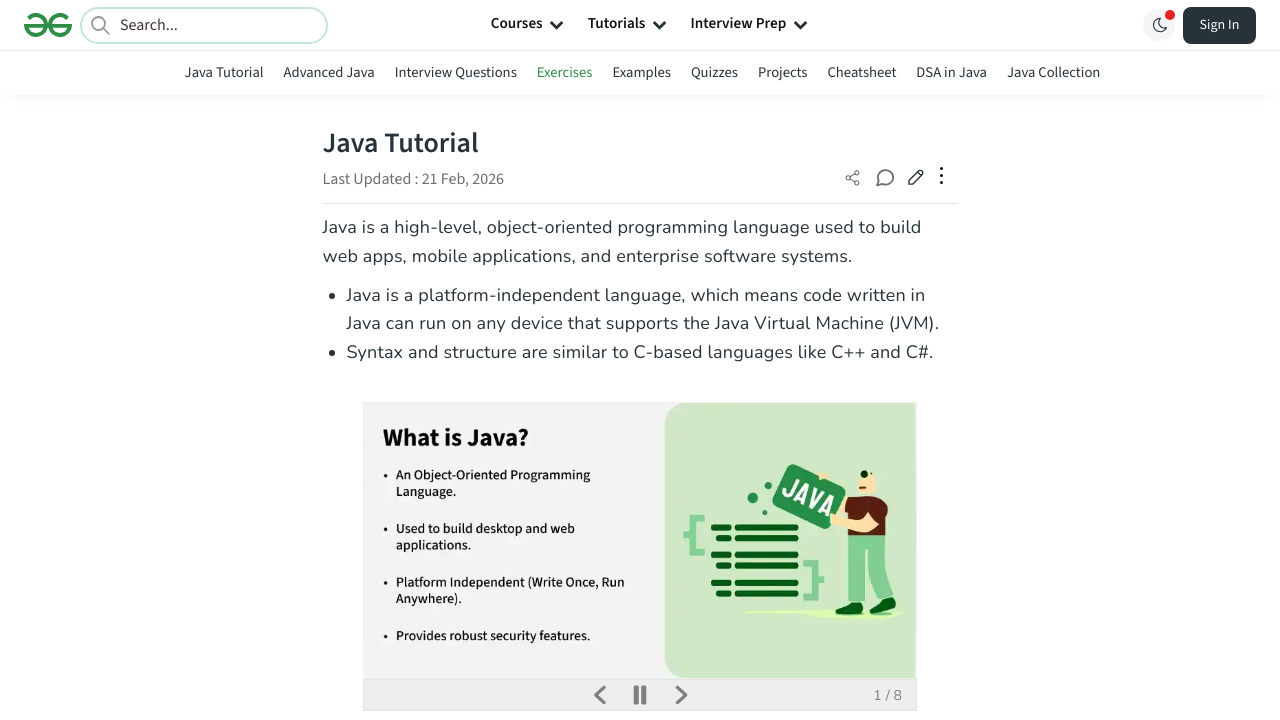